Tests window handling by opening a new window popup, interacting with it, switching back to main window, and opening another window

Starting URL: https://skpatro.github.io/demo/links/

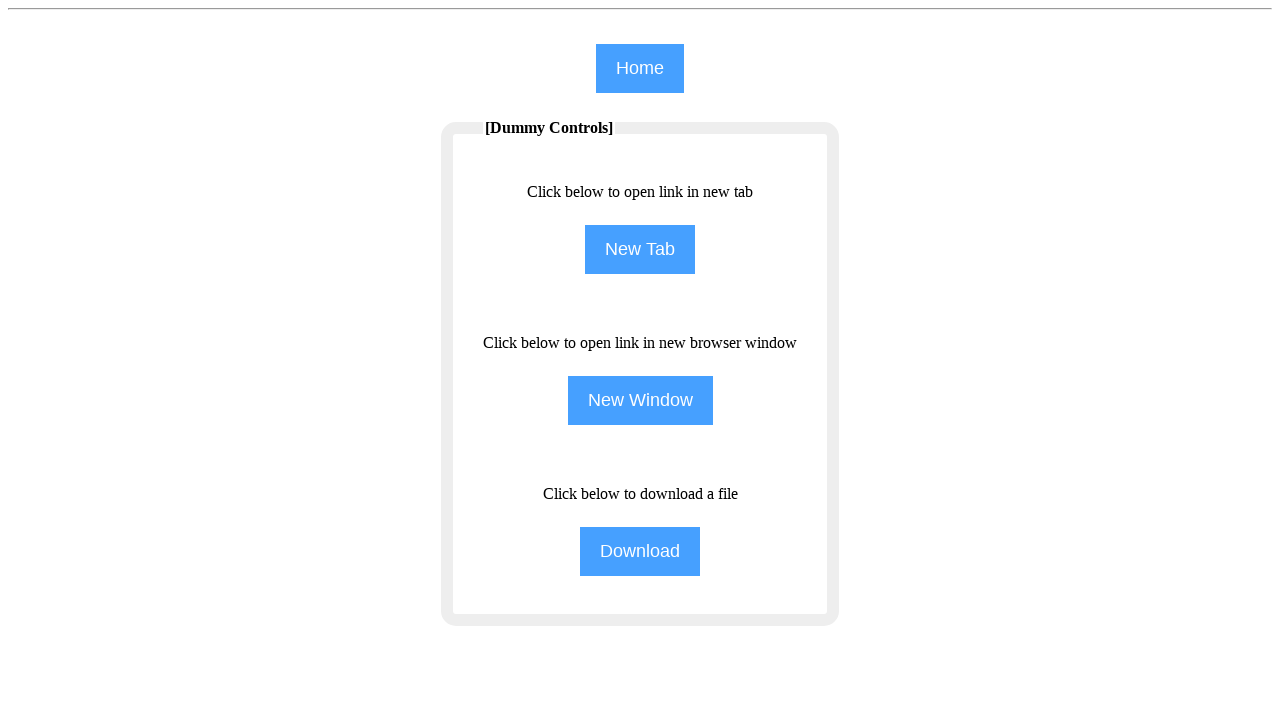

Clicked second button to open new tab at (640, 250) on (//input[@class='btn'])[2]
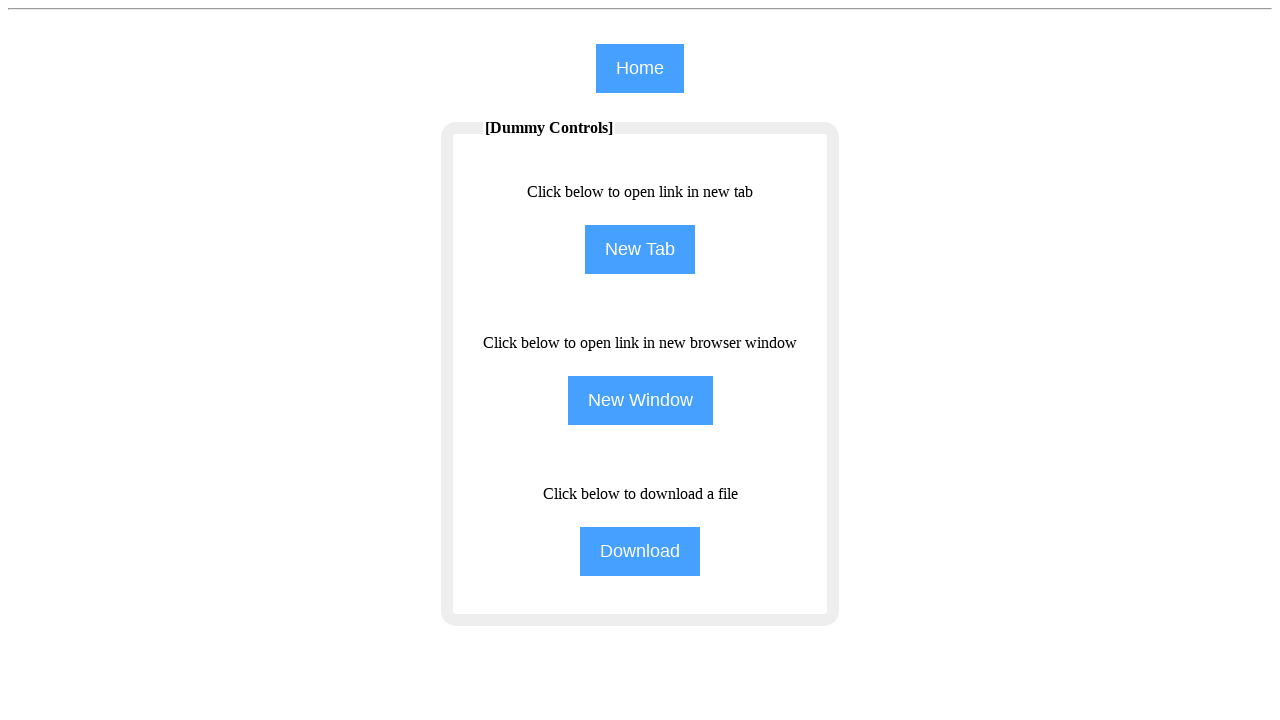

Waited for new tab/window to open
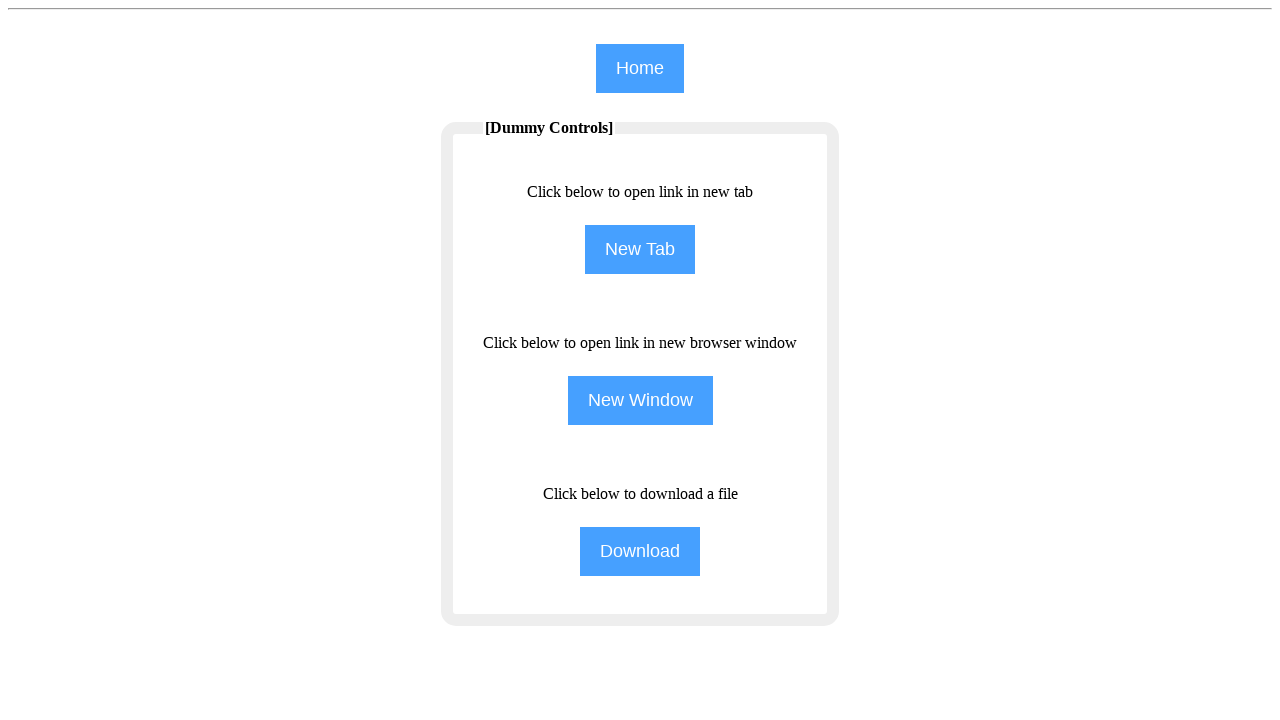

Retrieved all pages from context
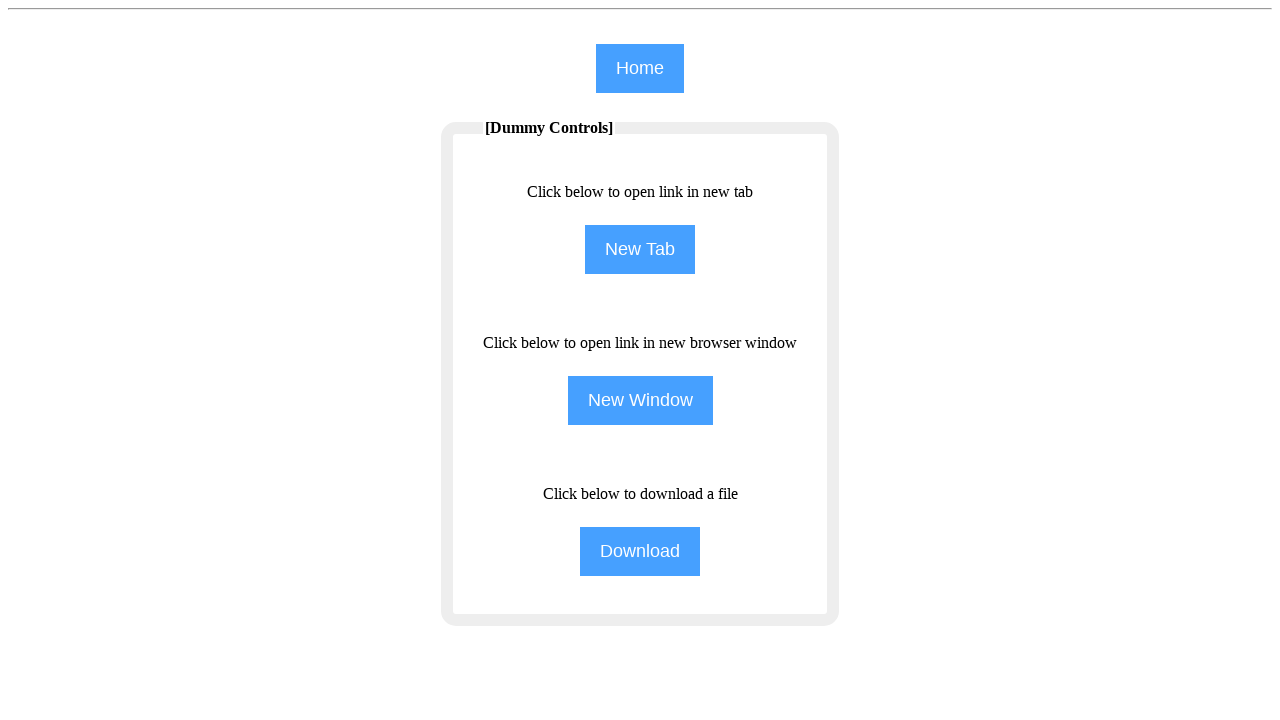

Switched to new tab (second page)
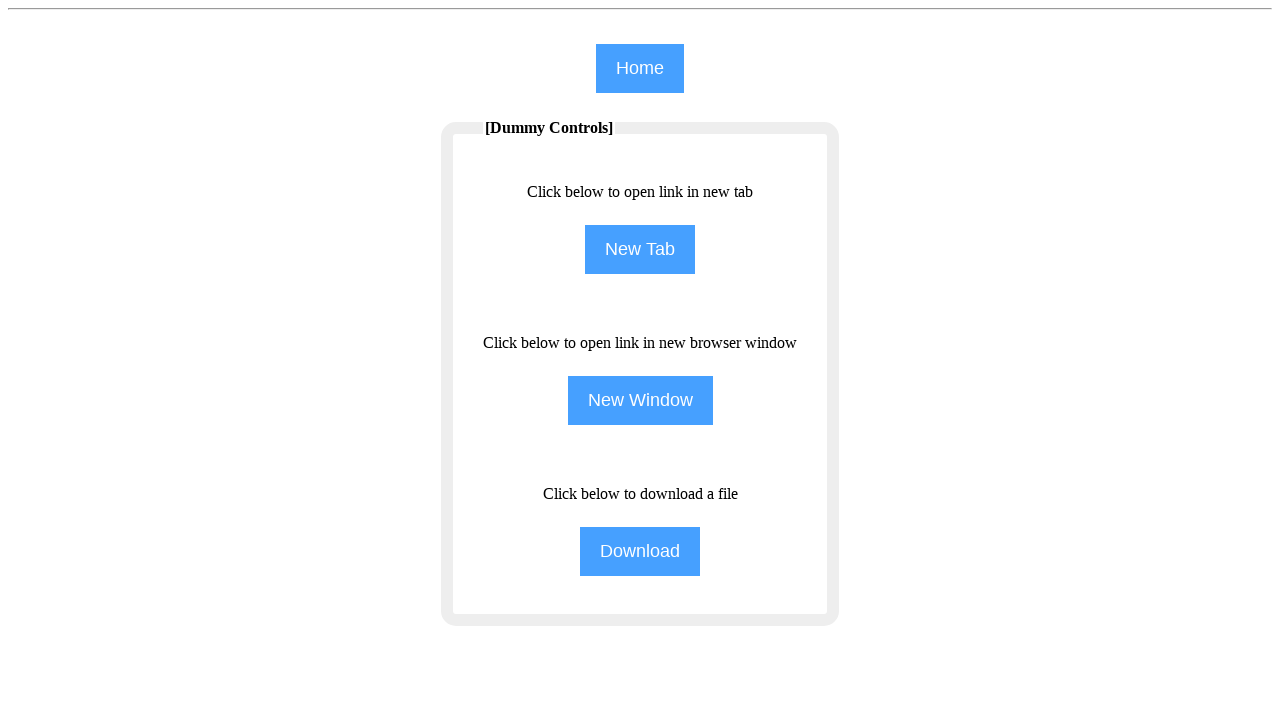

Clicked Training link in new tab at (980, 81) on (//span[text()='Training'])[1]
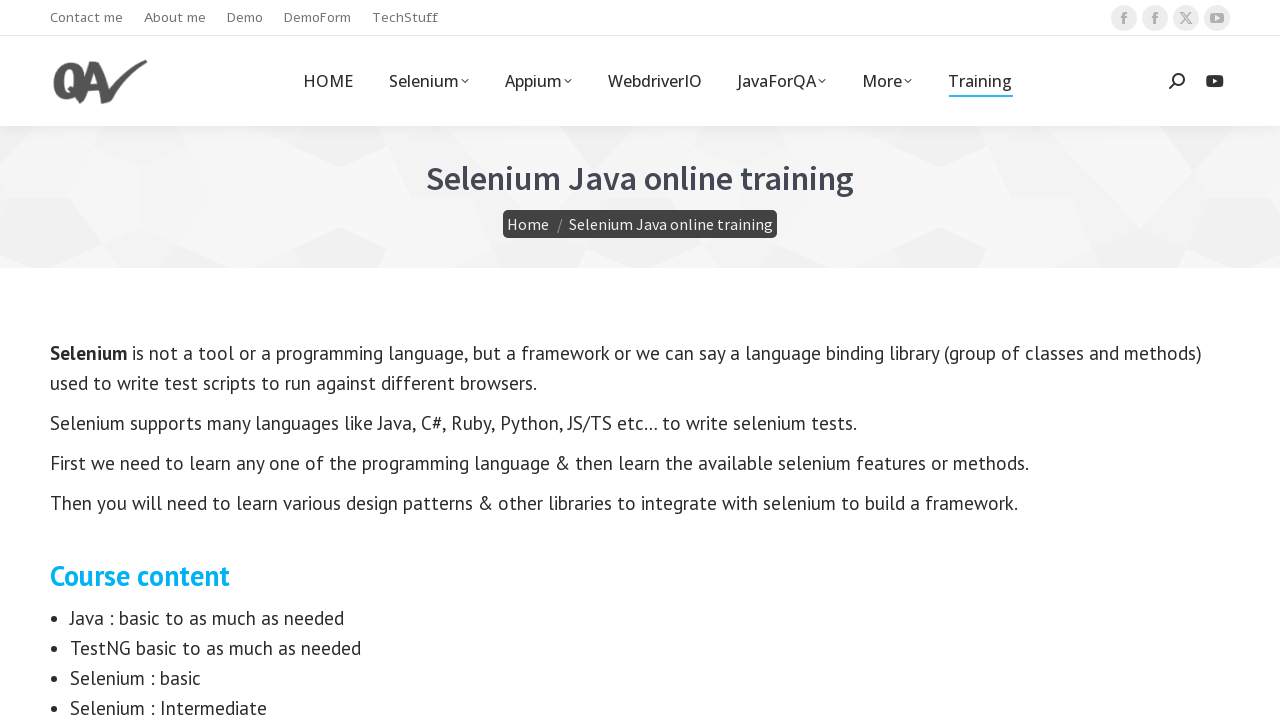

Switched back to original page and clicked New Window button at (640, 400) on xpath=//input[@name='NewWindow']
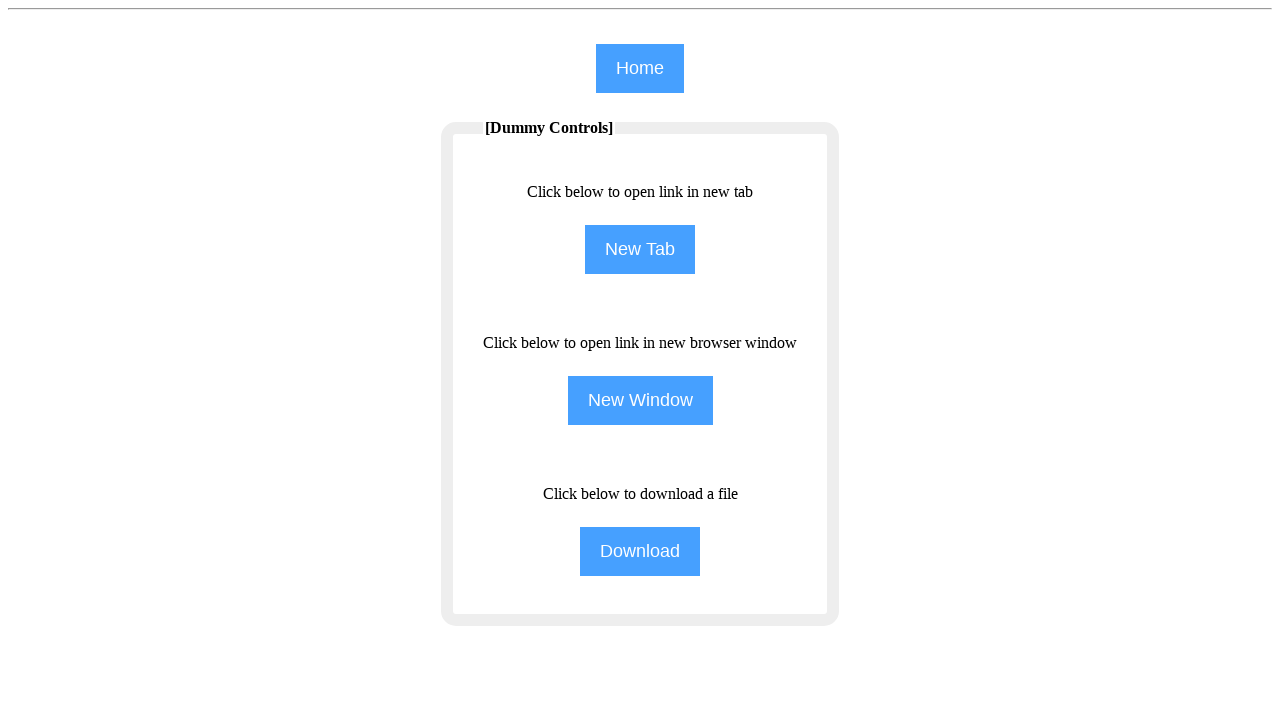

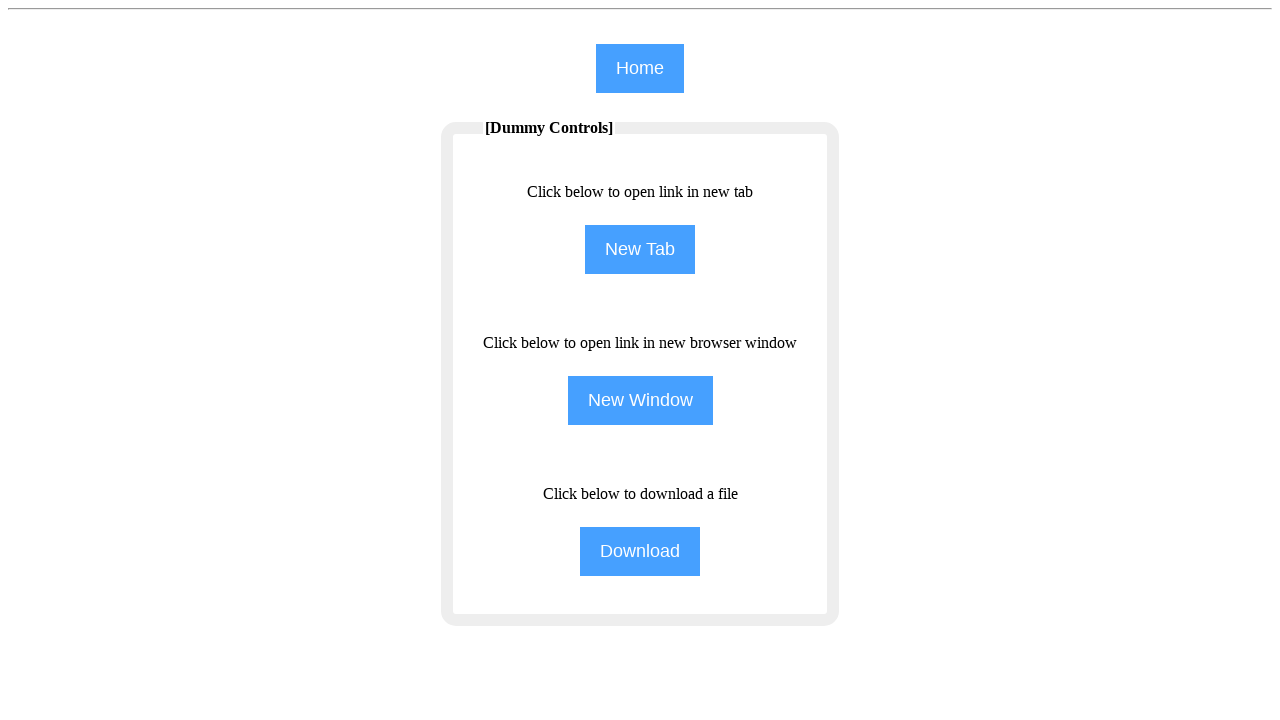